Navigates through the Playwright website, visiting the main page, then the Python docs page, and clicking on the Docs link to verify navigation works correctly.

Starting URL: https://playwright.dev

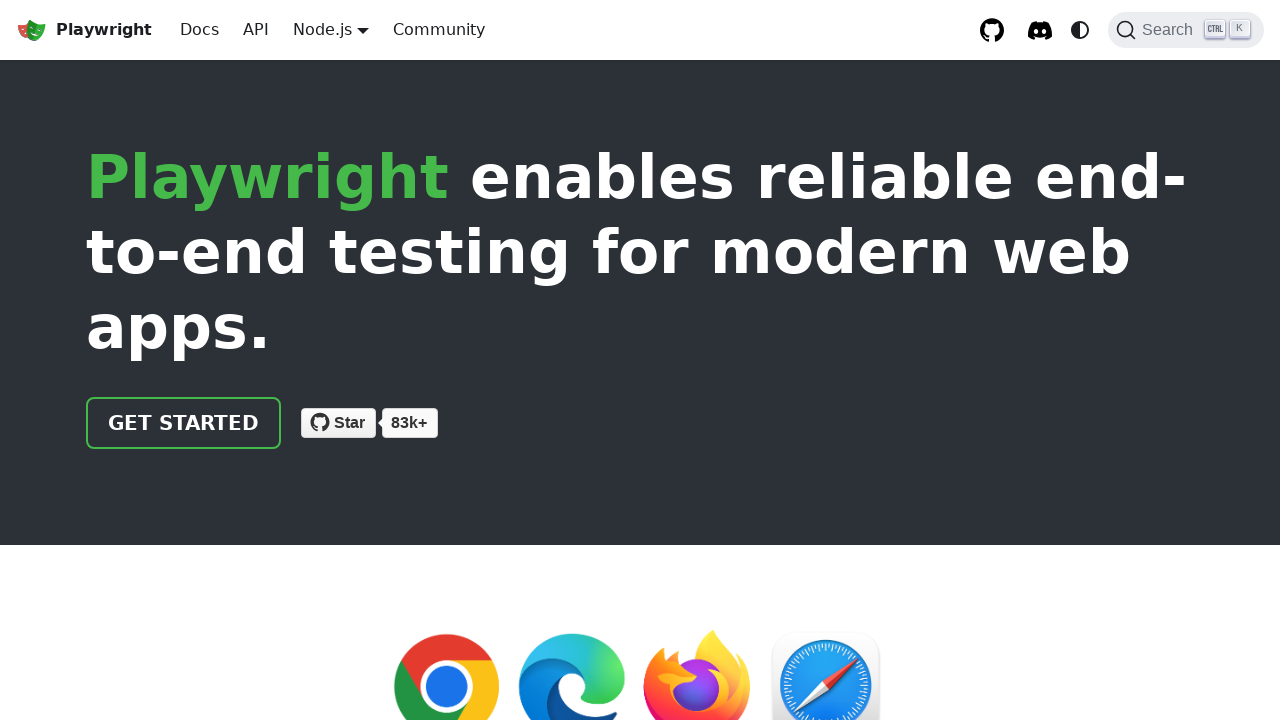

Navigated to Playwright Python documentation page
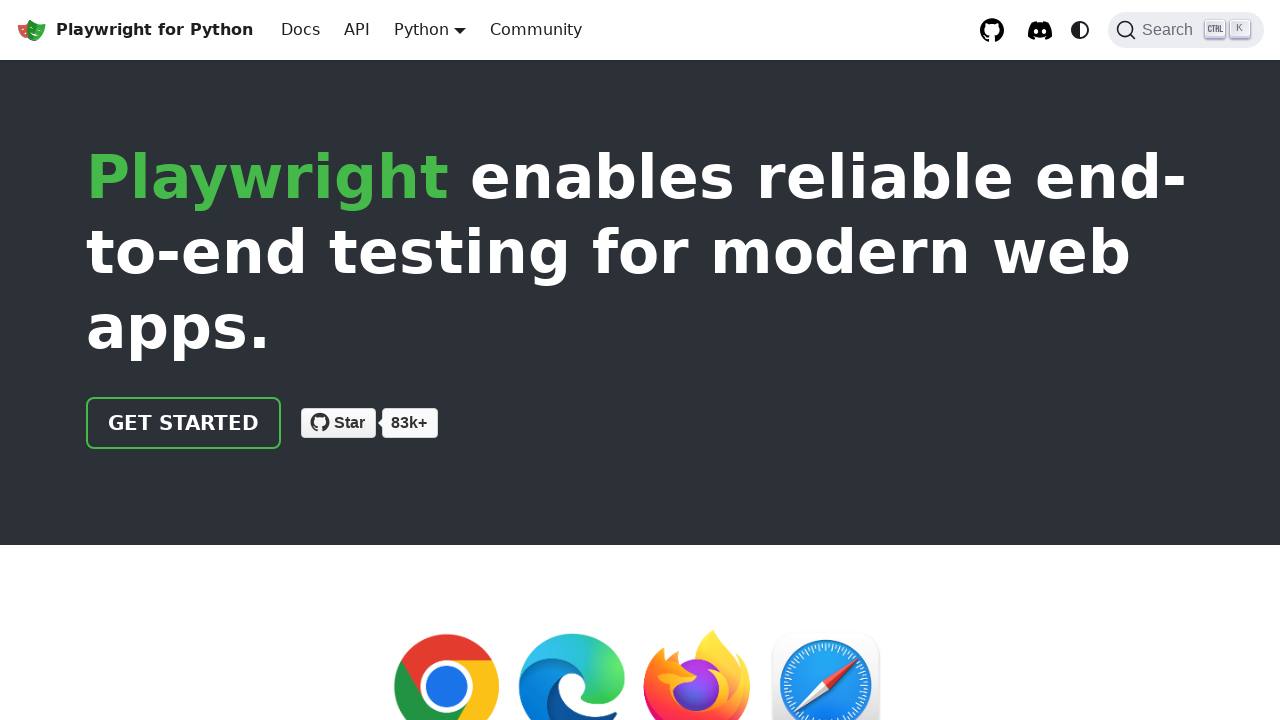

Located Docs link element
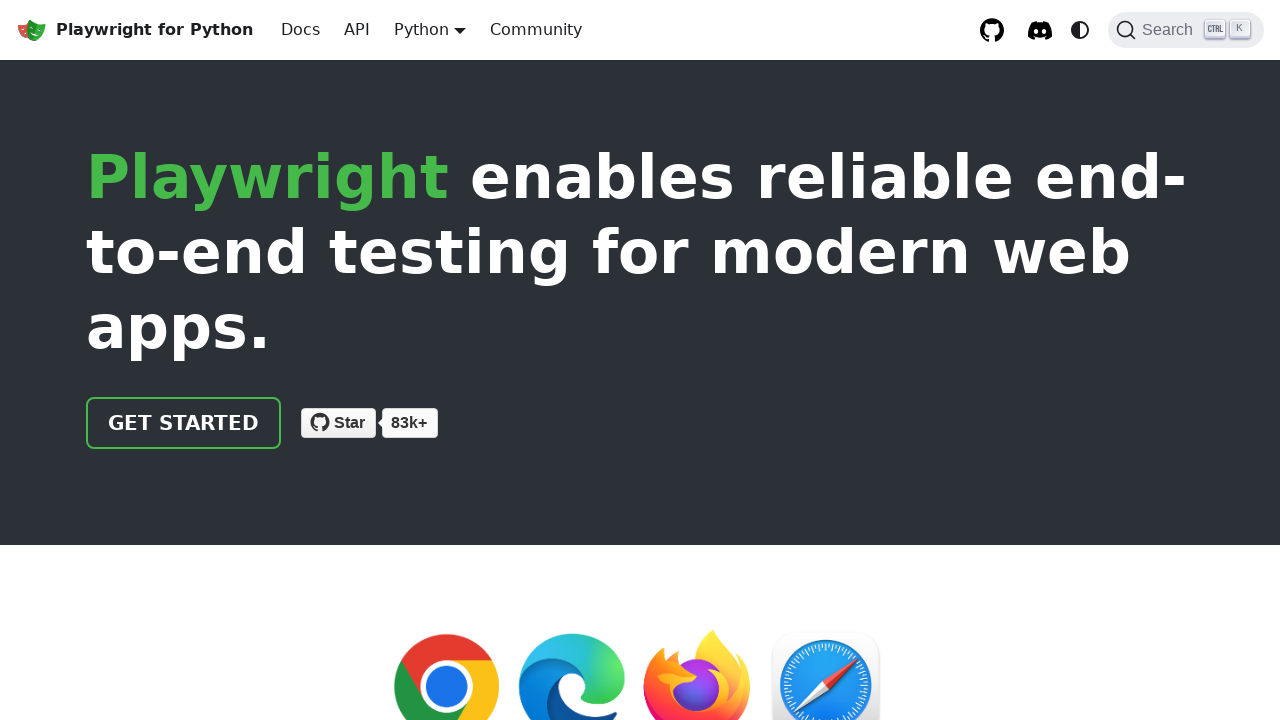

Clicked on Docs link at (300, 30) on internal:role=link[name="Docs"i]
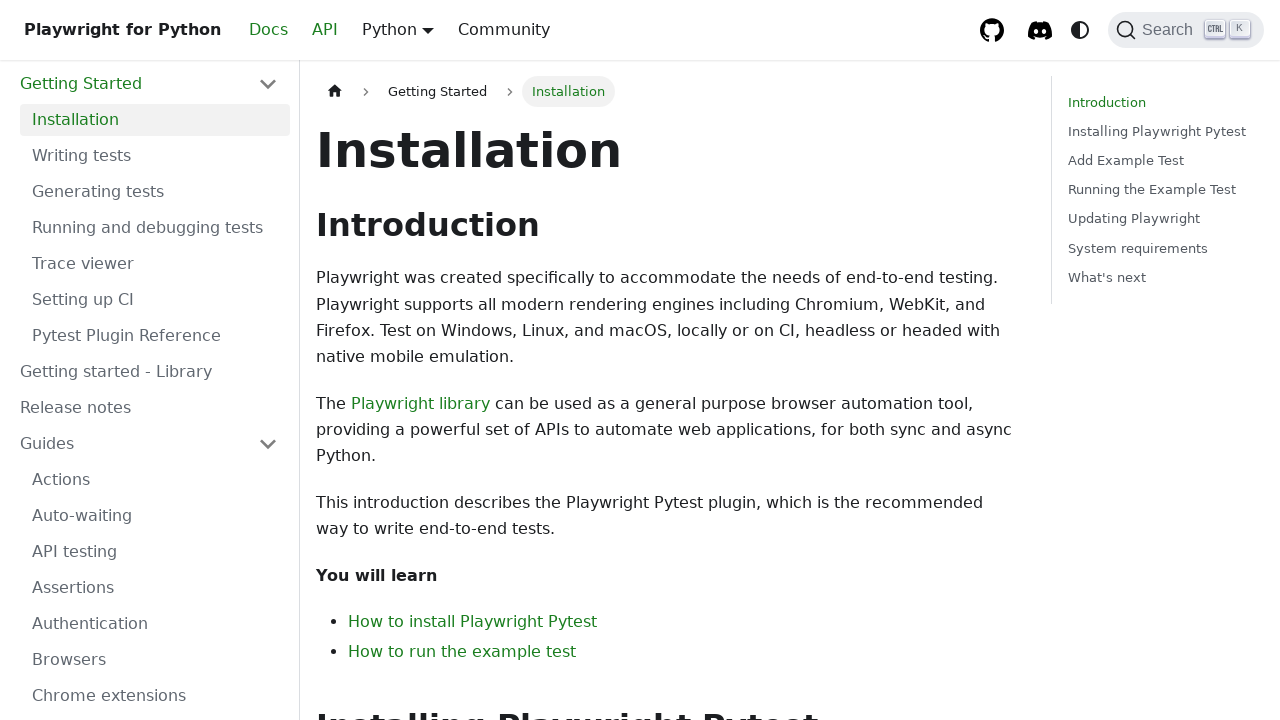

Page loaded and DOM content is ready
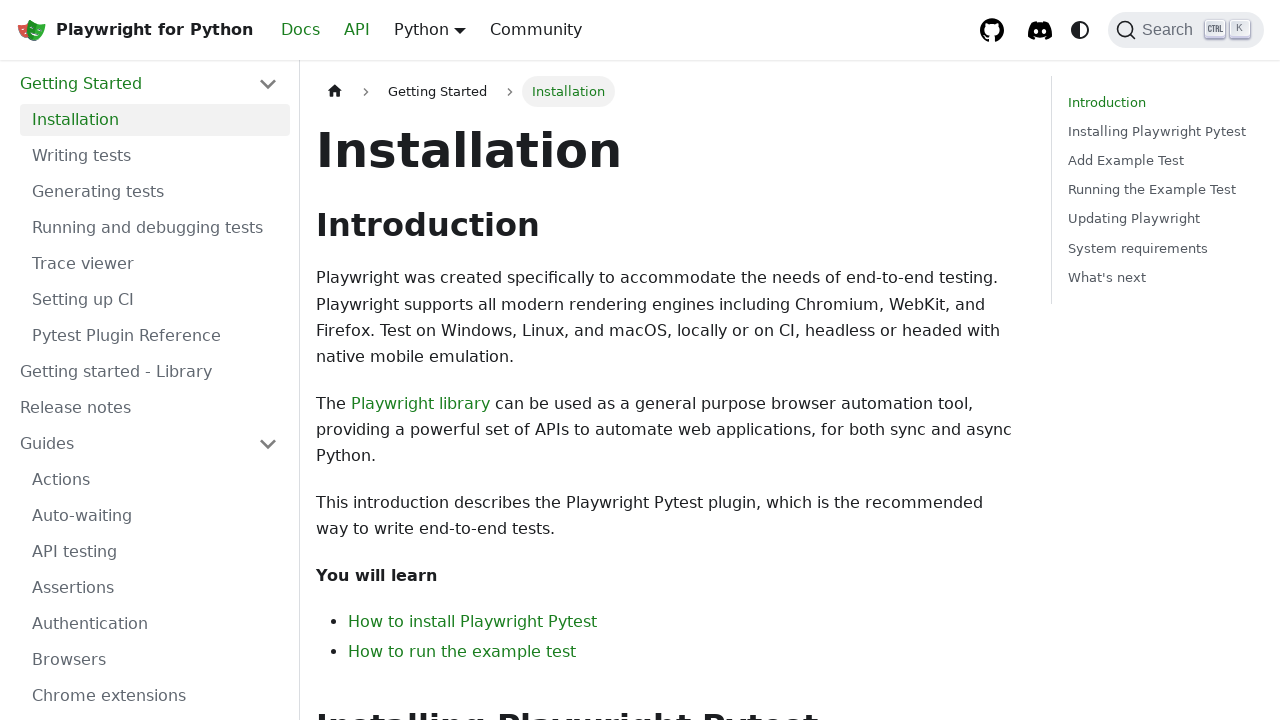

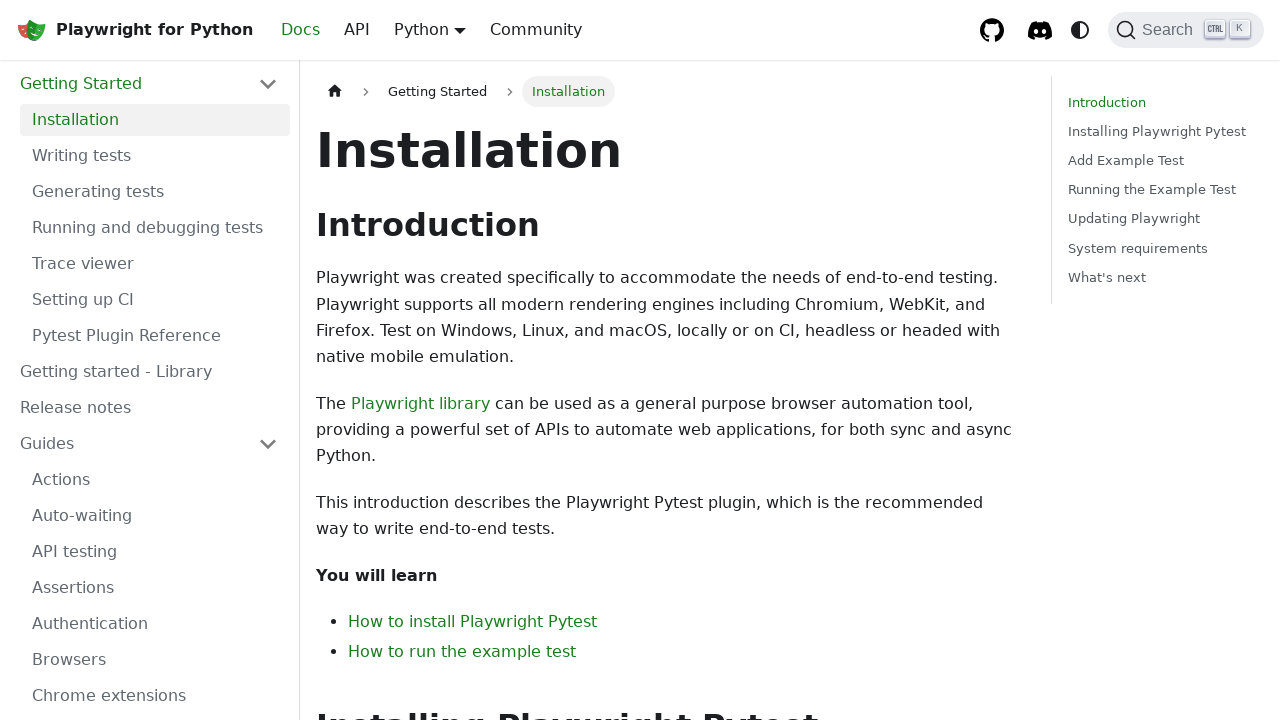